Navigates to the Time and Date world clock page and verifies that the world clock table is present and contains data rows.

Starting URL: https://www.timeanddate.com/worldclock/

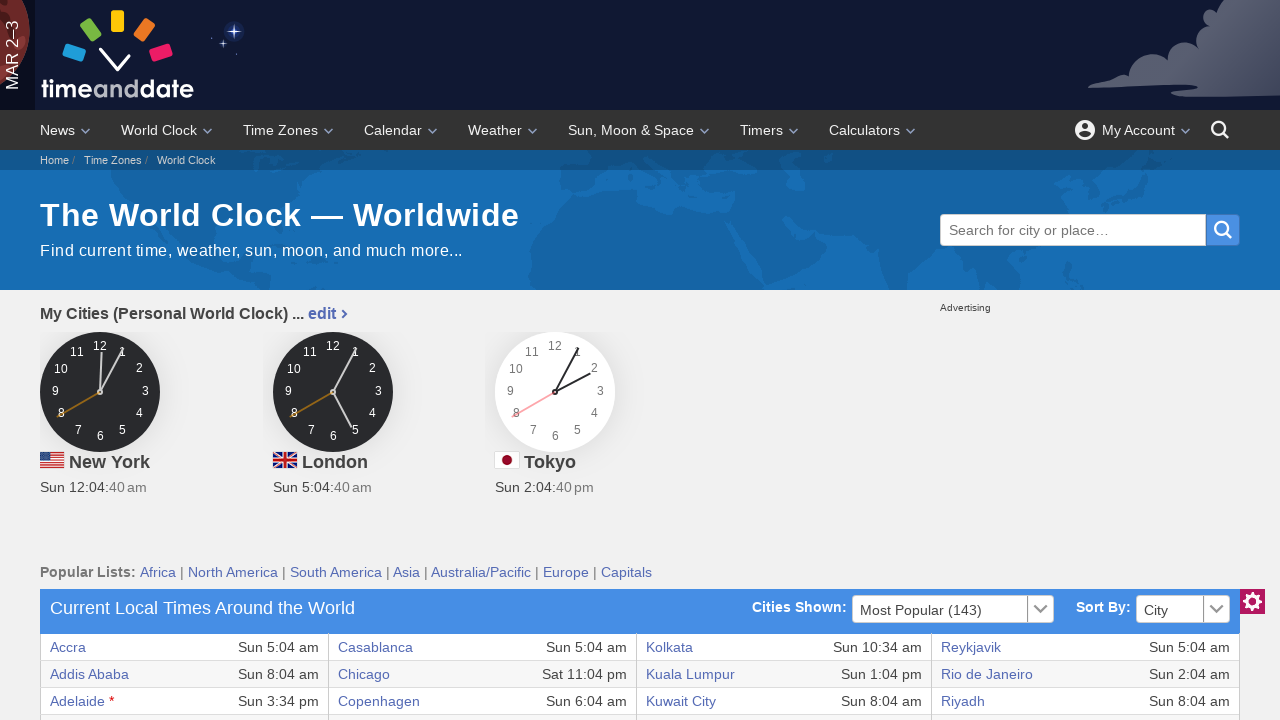

Navigated to Time and Date world clock page
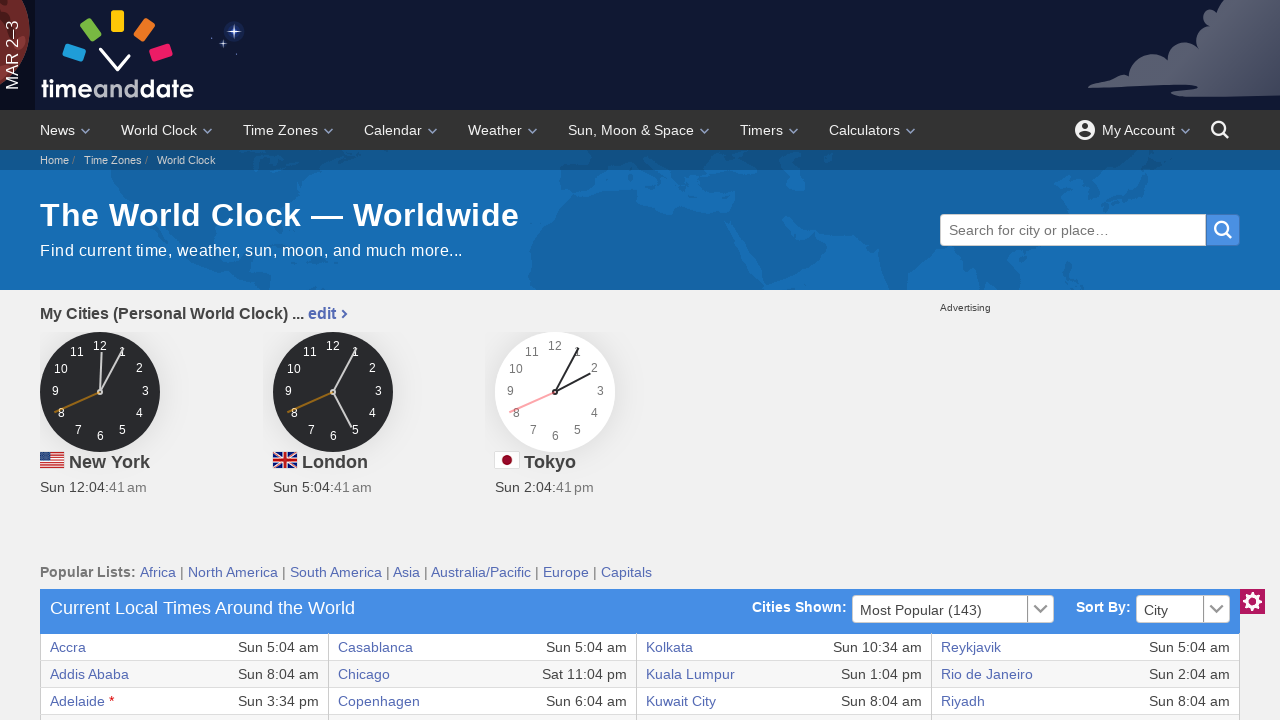

World clock table section loaded
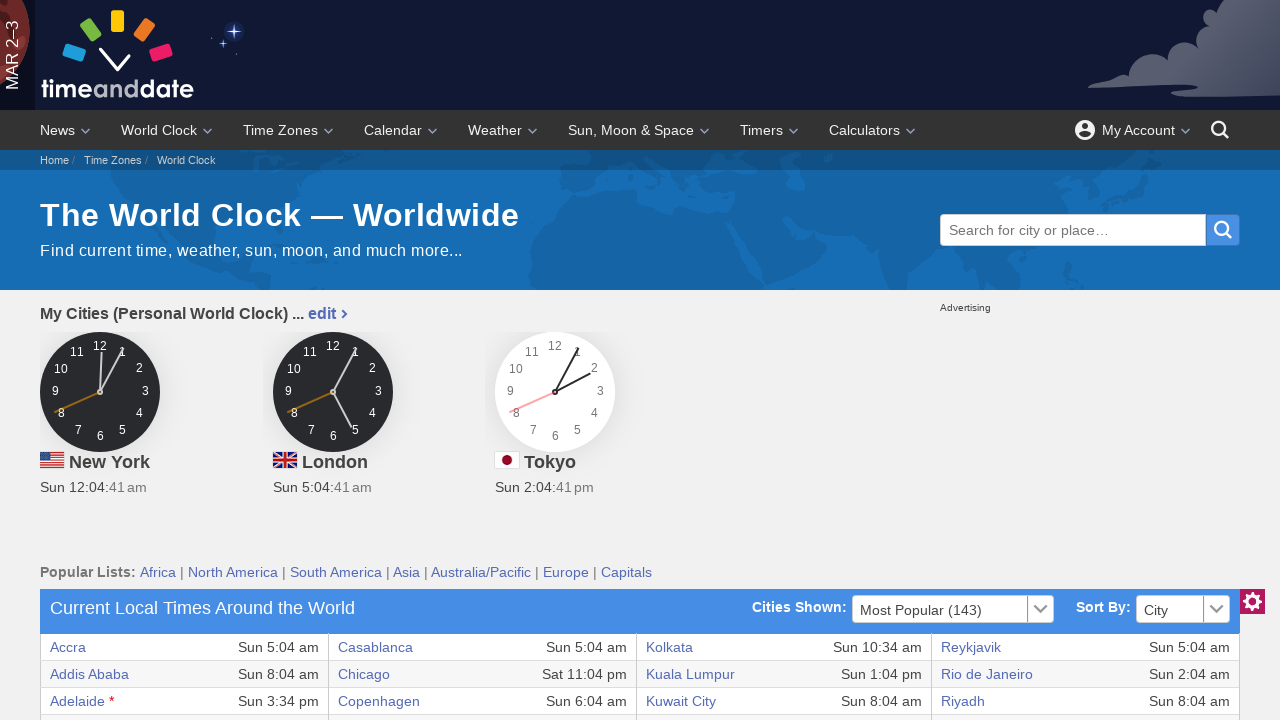

Located the world clock table element
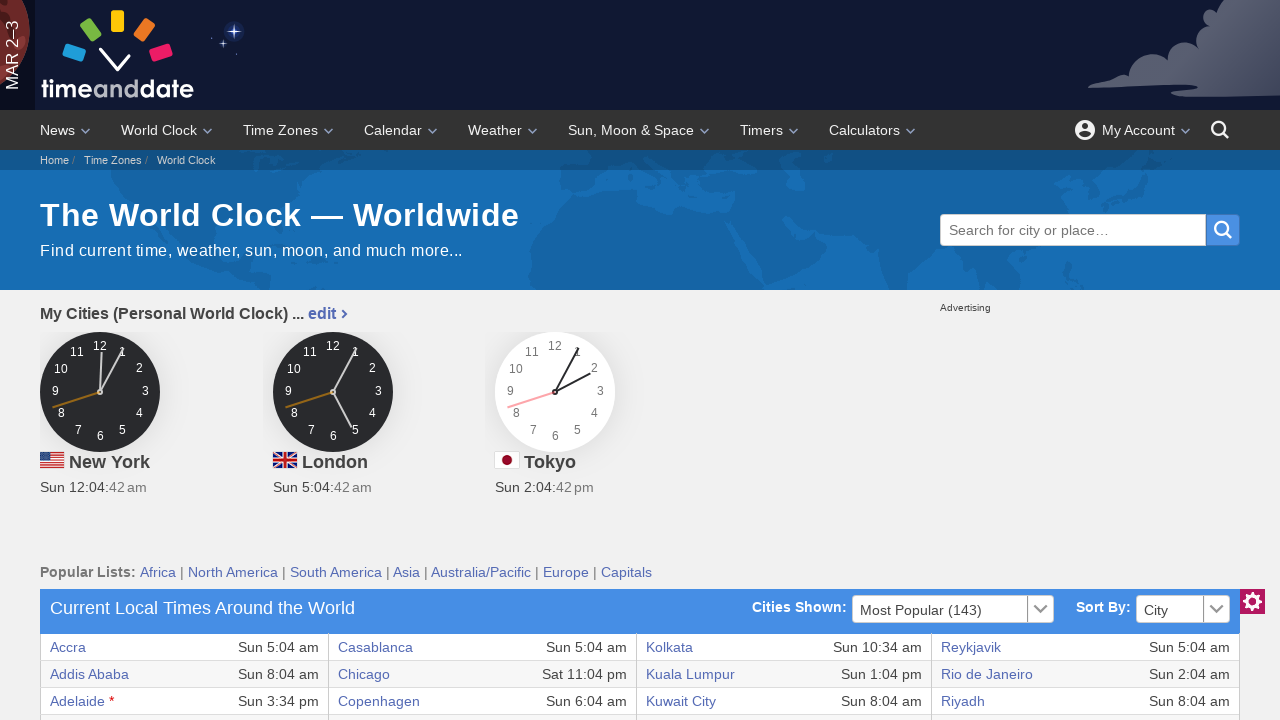

Located all table rows
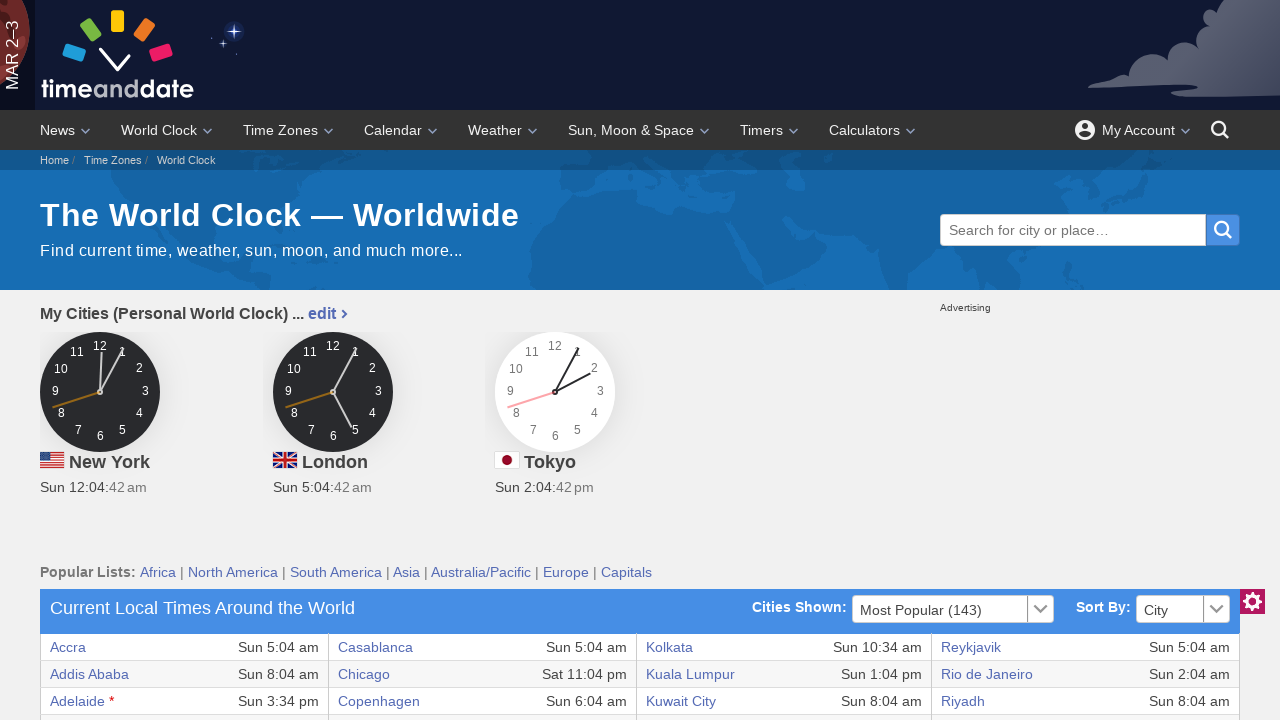

Verified table contains at least one row
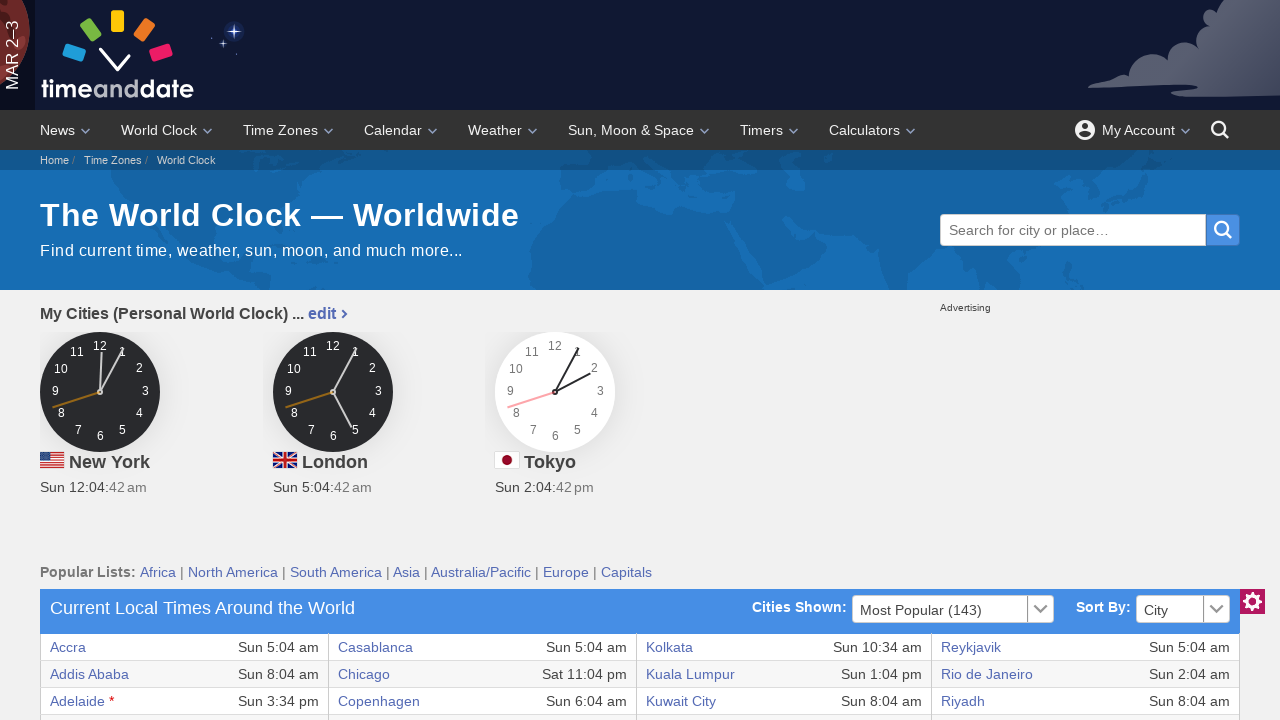

Located first data cell in table
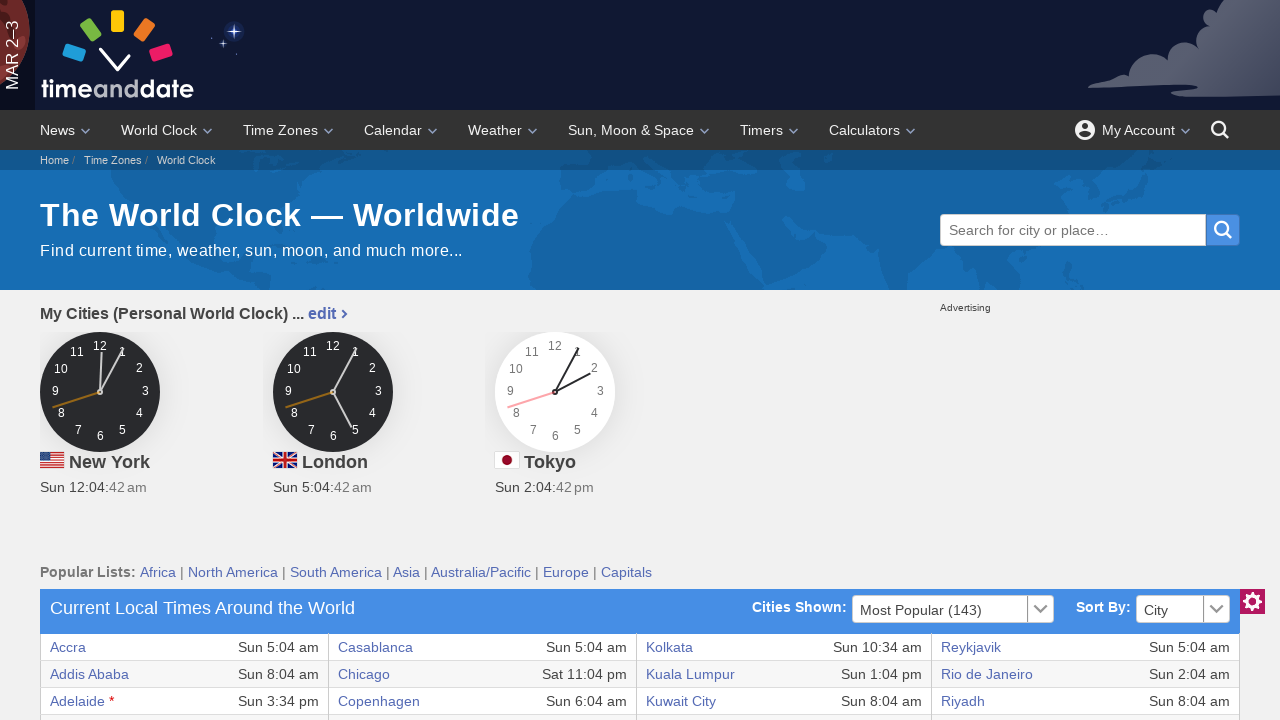

First data cell is visible and contains data
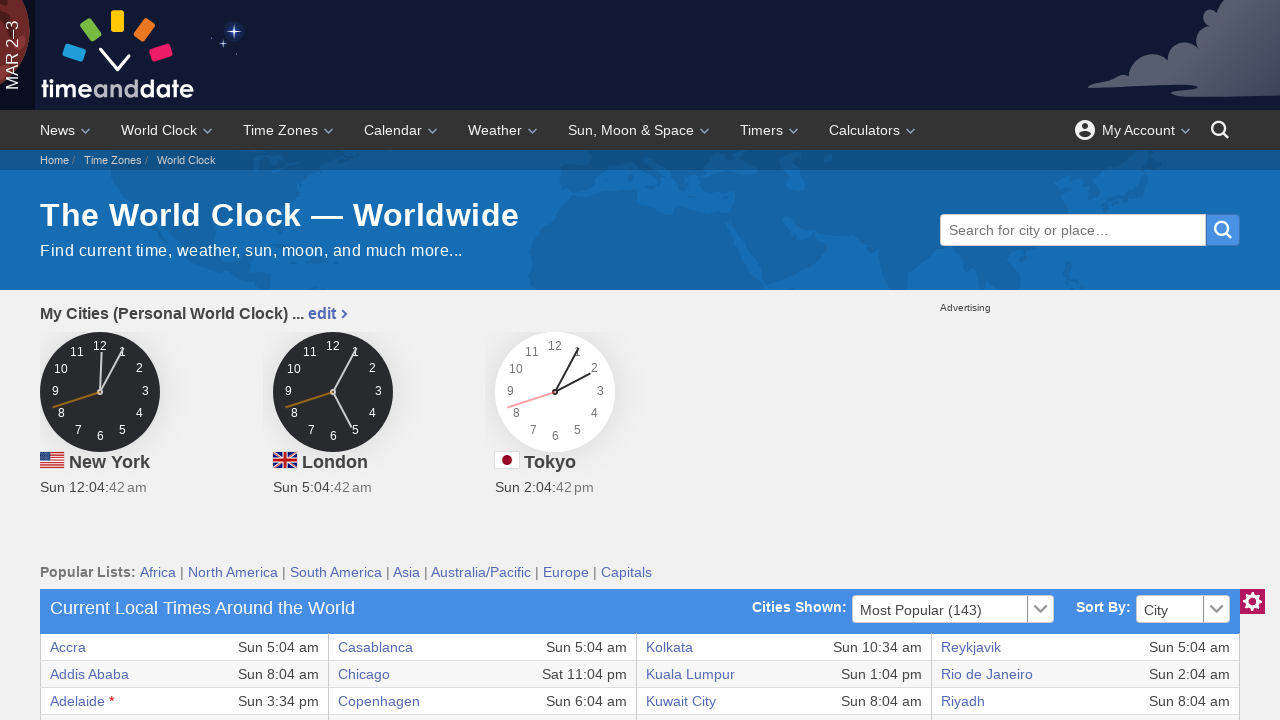

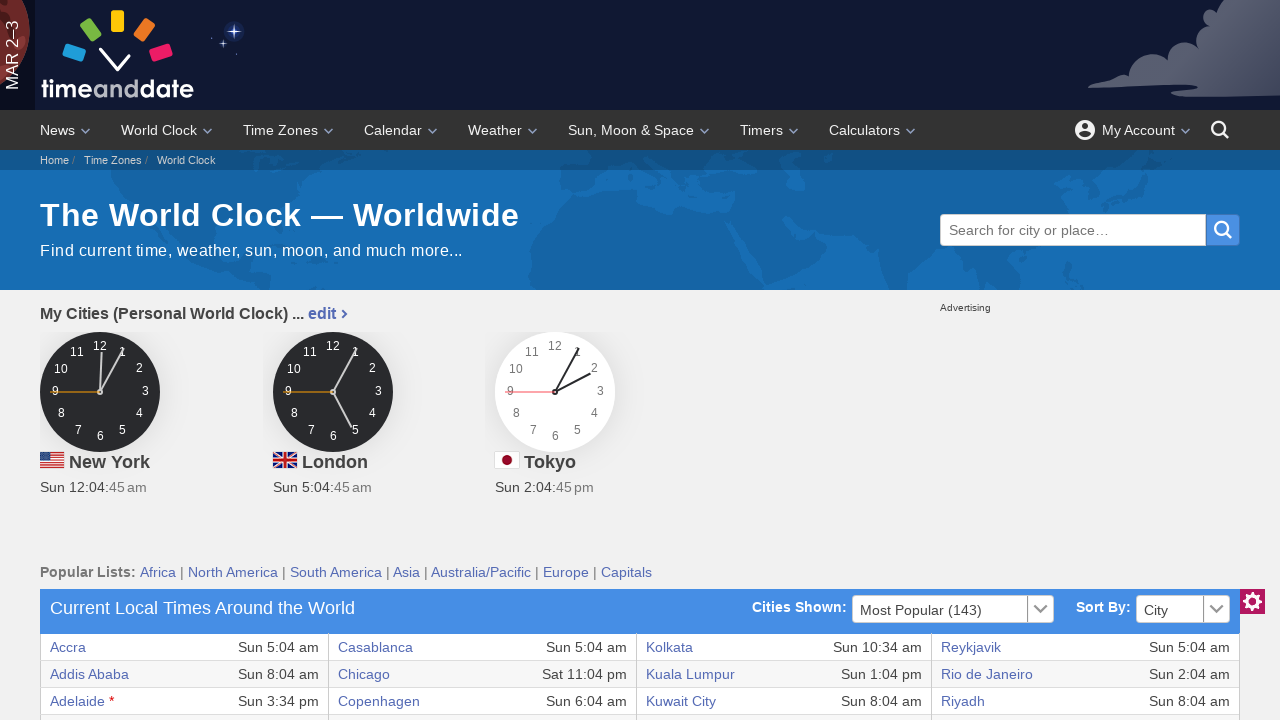